Fills out a form with username, password, country selection and submits it

Starting URL: https://osstep.github.io/locator_getbyrole

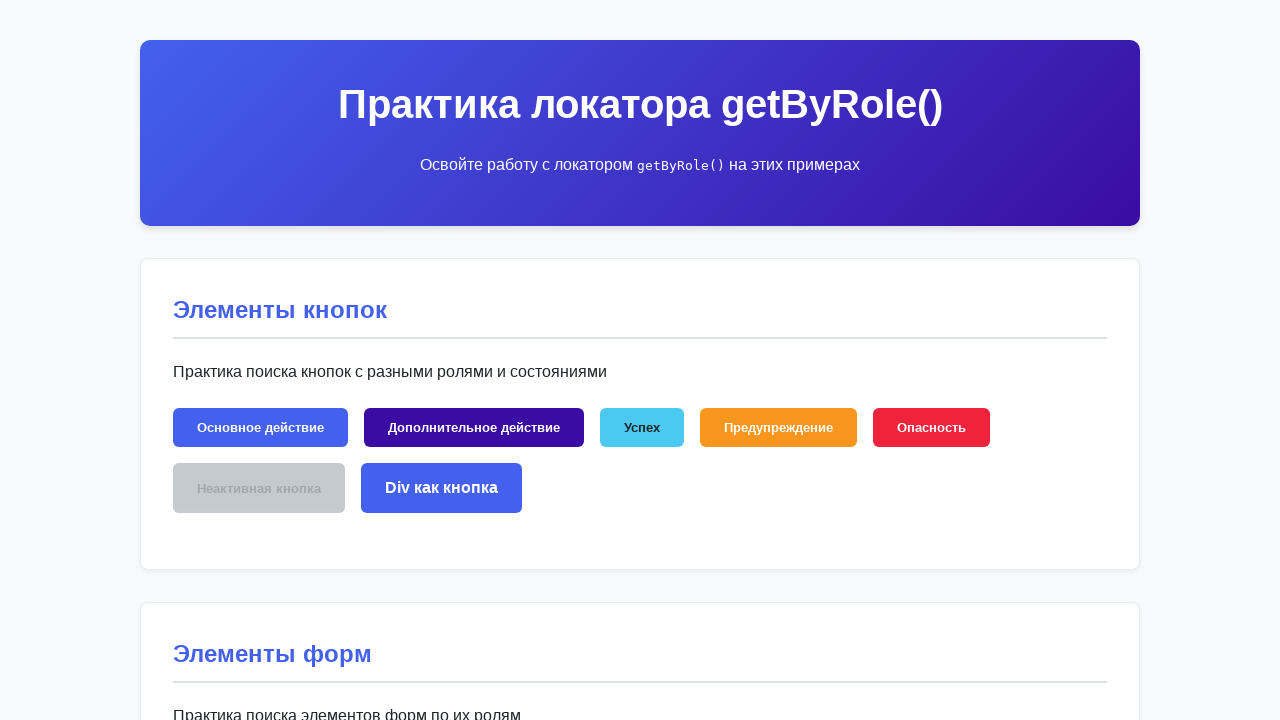

Filled username field with 'Test' on internal:role=textbox[name="Имя пользователя"i]
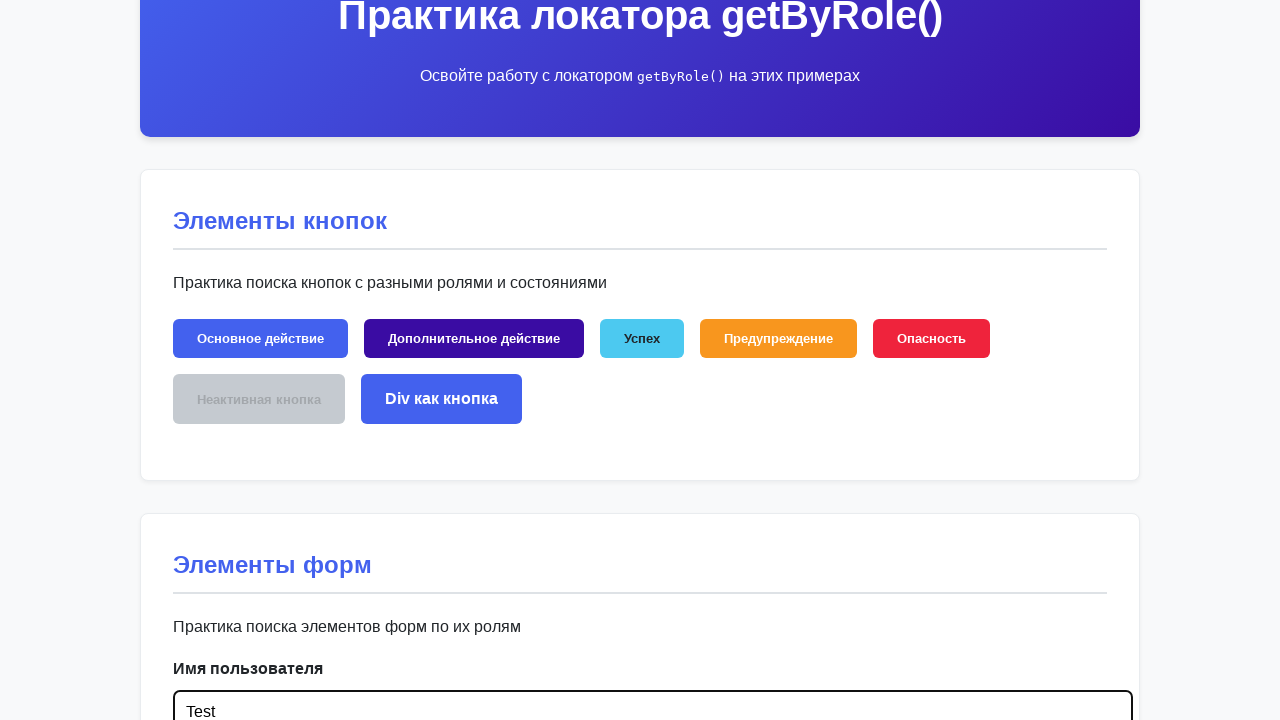

Filled password field with 'Pass123' on internal:role=textbox[name="Пароль"i]
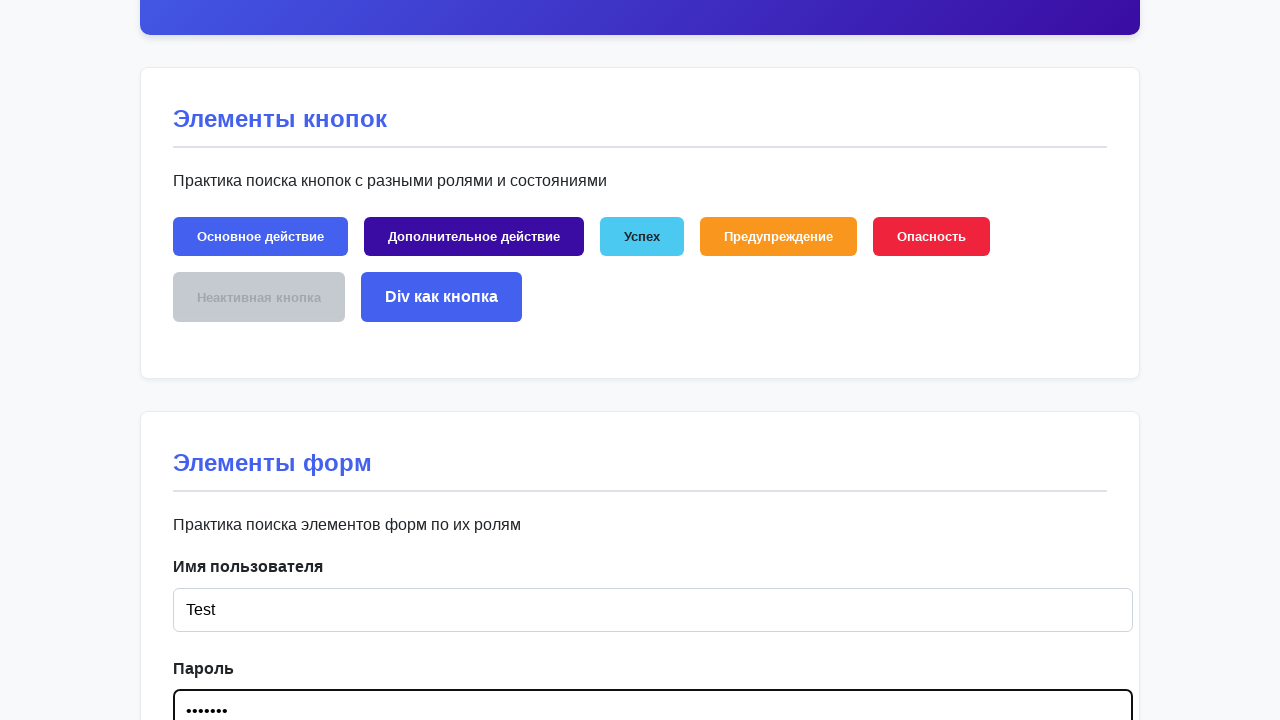

Selected 'de' from country dropdown on internal:label="\u0421\u0442\u0440\u0430\u043d\u0430"i
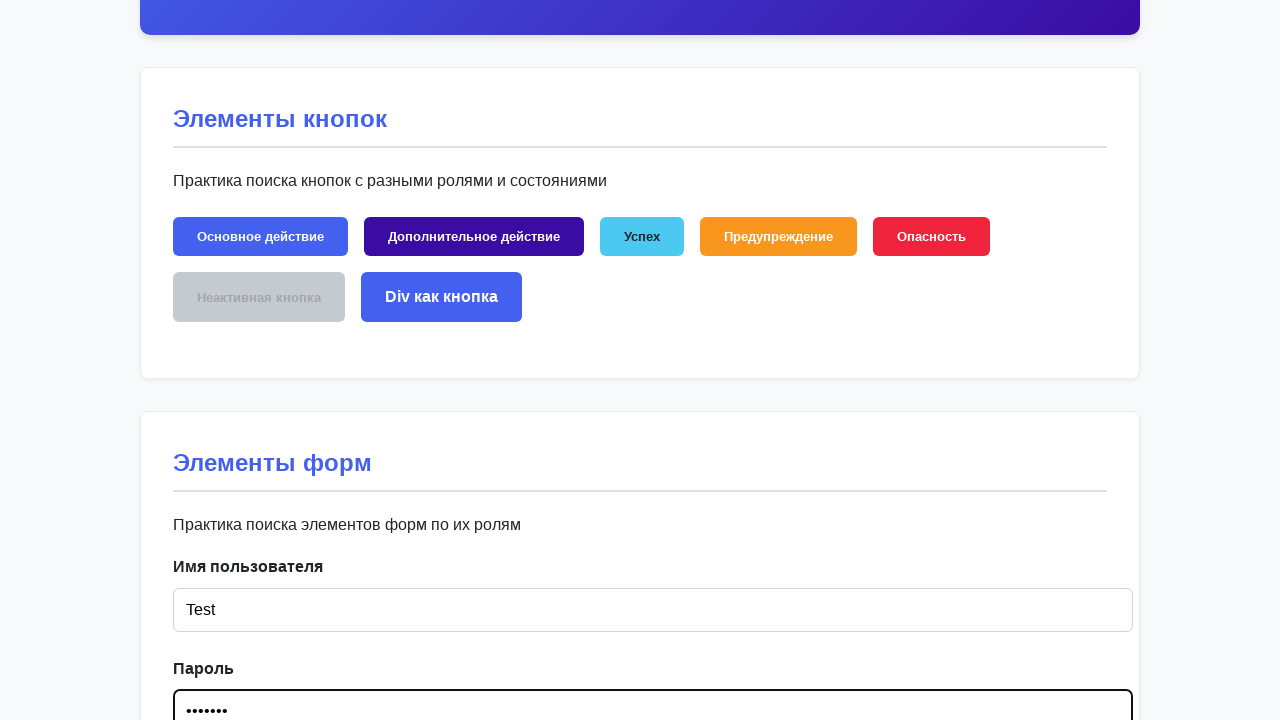

Clicked submit button to send form at (232, 360) on internal:role=button[name="Отправить"i]
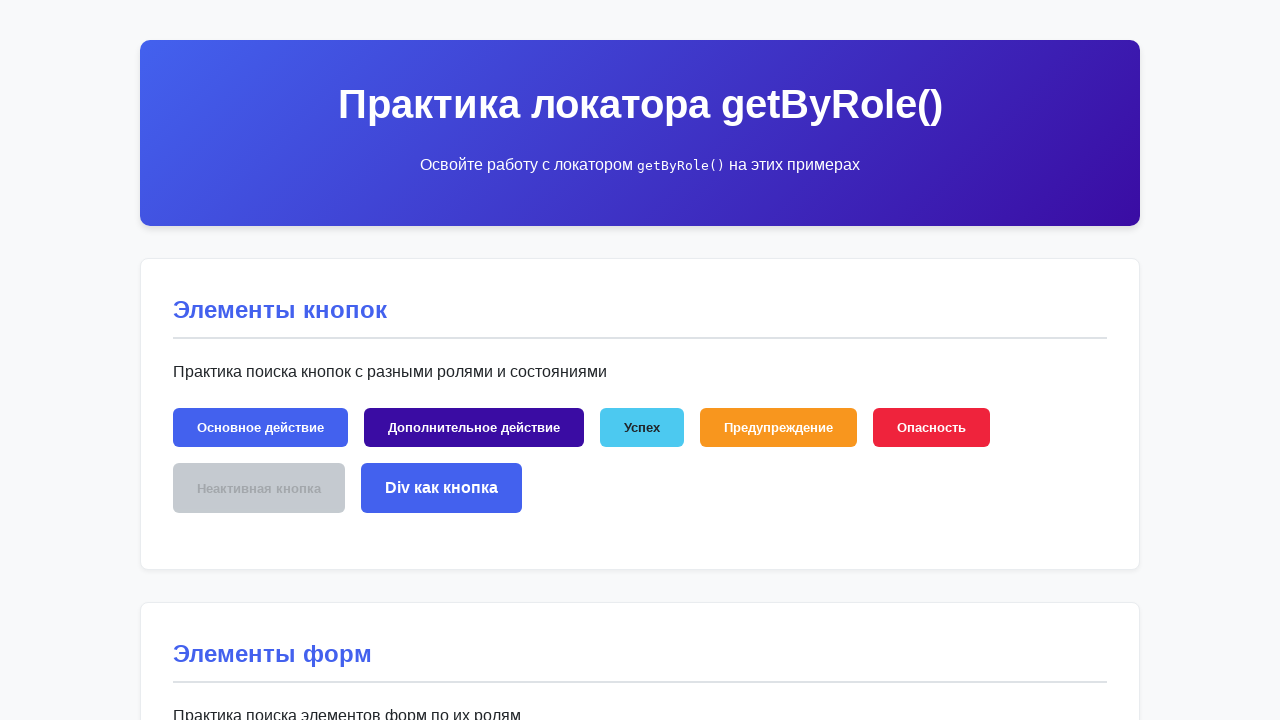

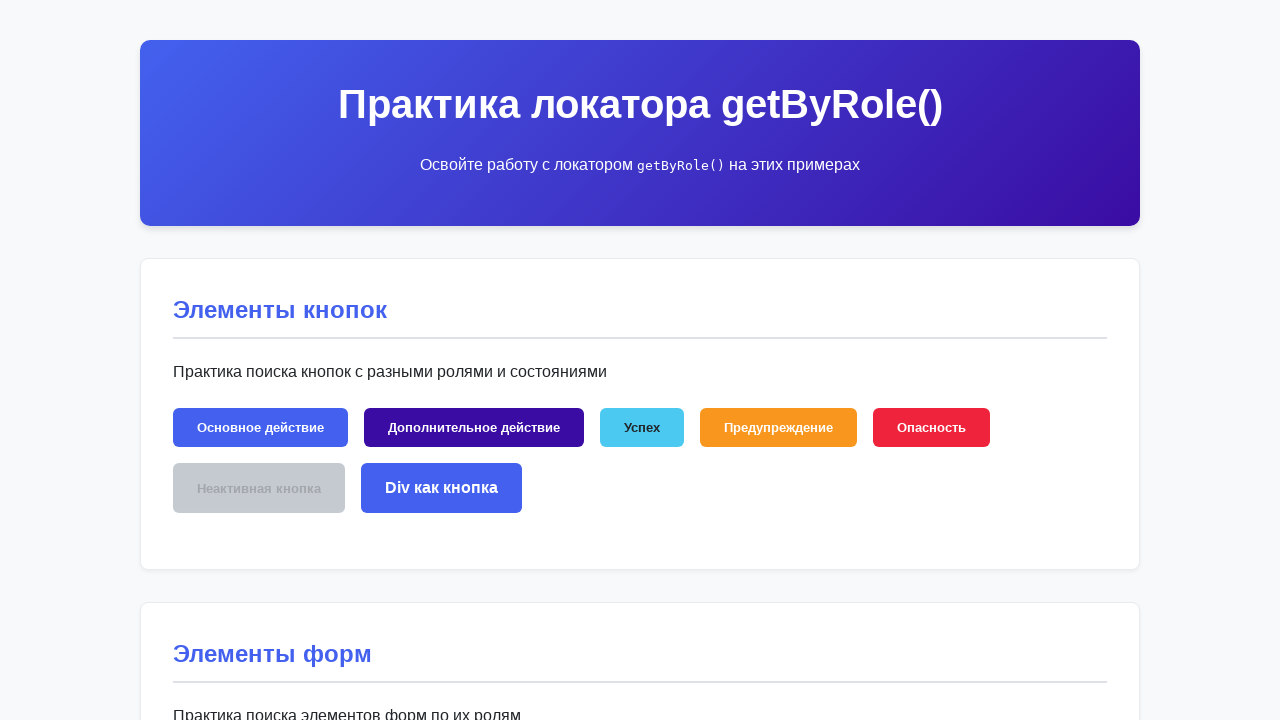